Verifies the page title is "Buggy Cars Rating" and navigates to the Register page, checking that the username field is visible.

Starting URL: https://buggy.justtestit.org/

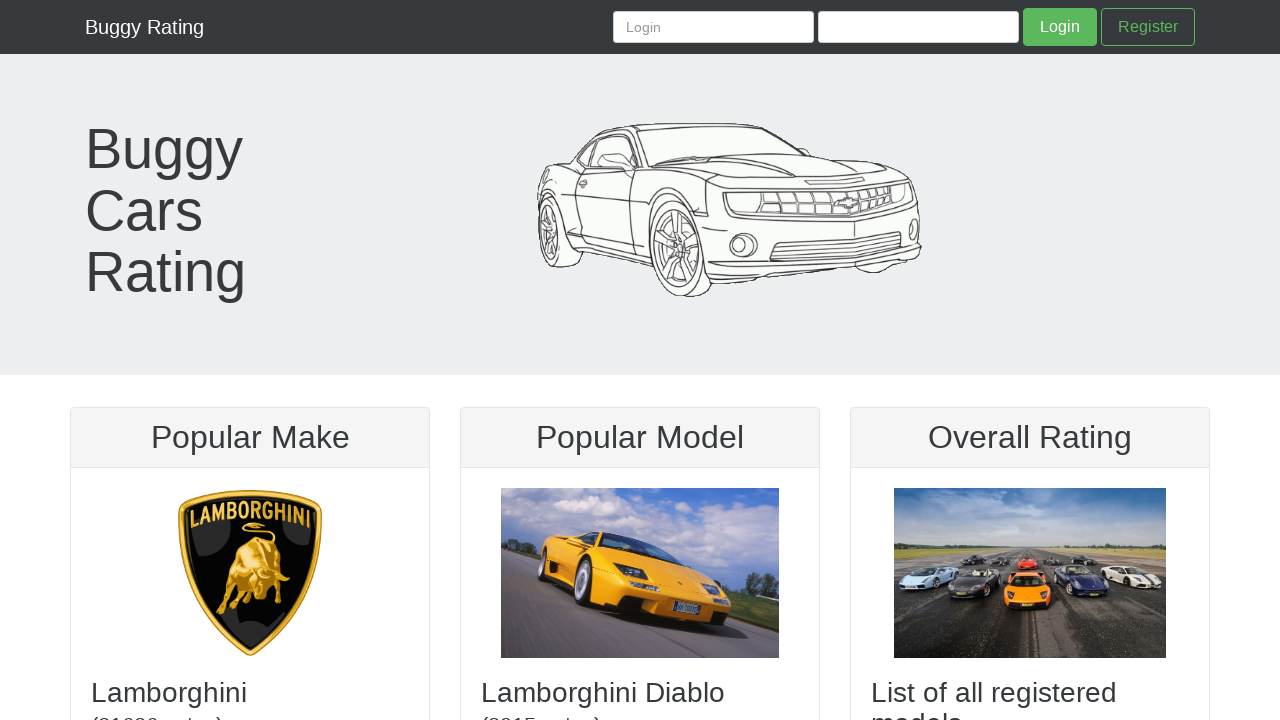

Verified page title is 'Buggy Cars Rating'
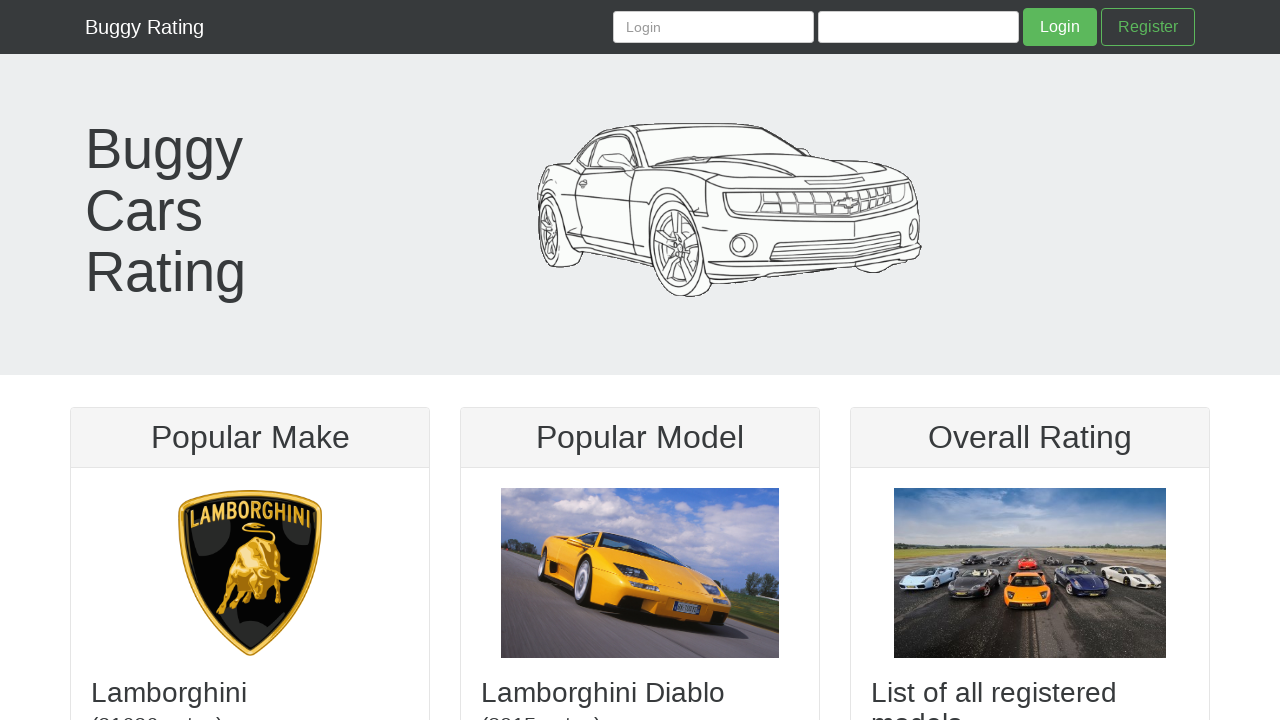

Clicked on Register link at (1148, 27) on internal:role=link[name="Register"i]
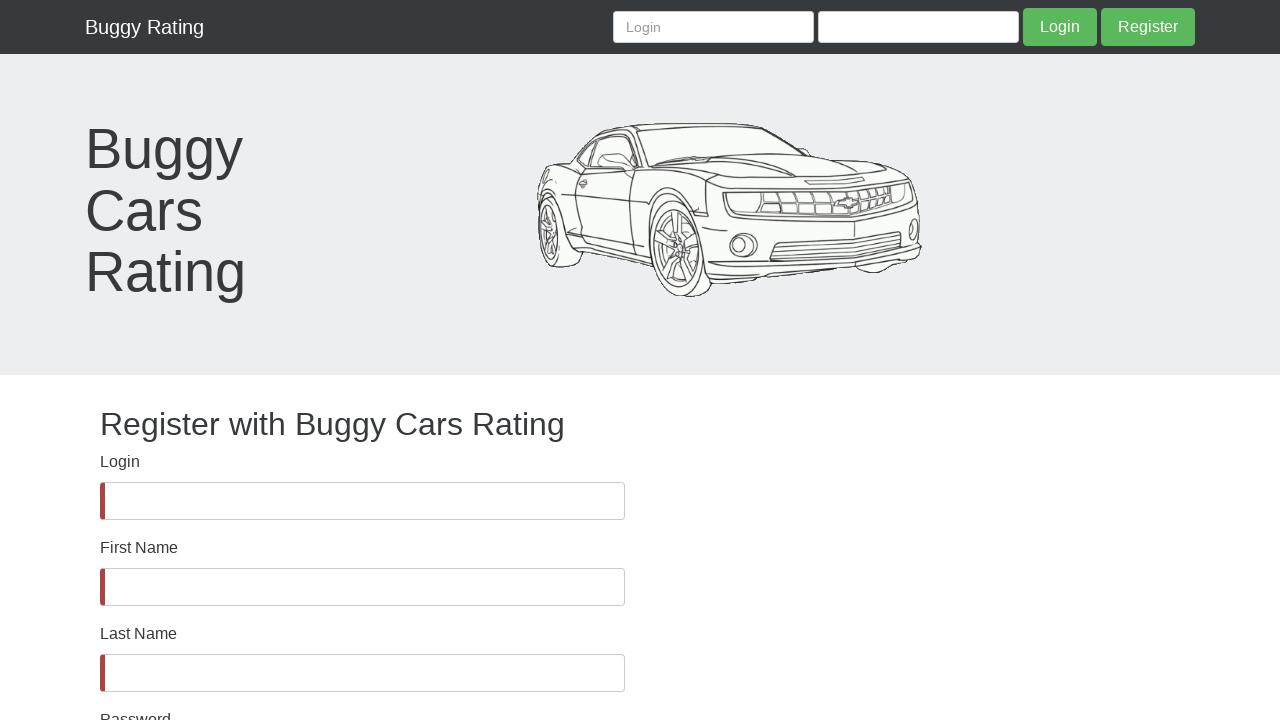

Username field is now visible on Register page
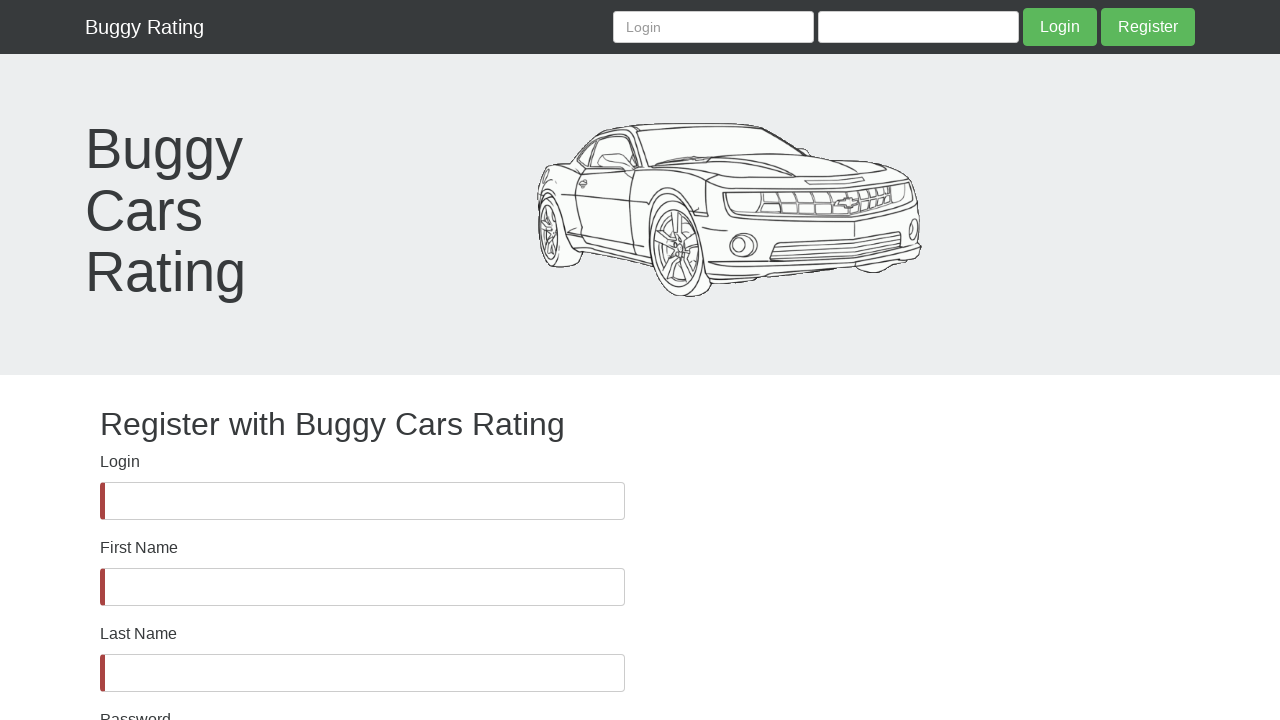

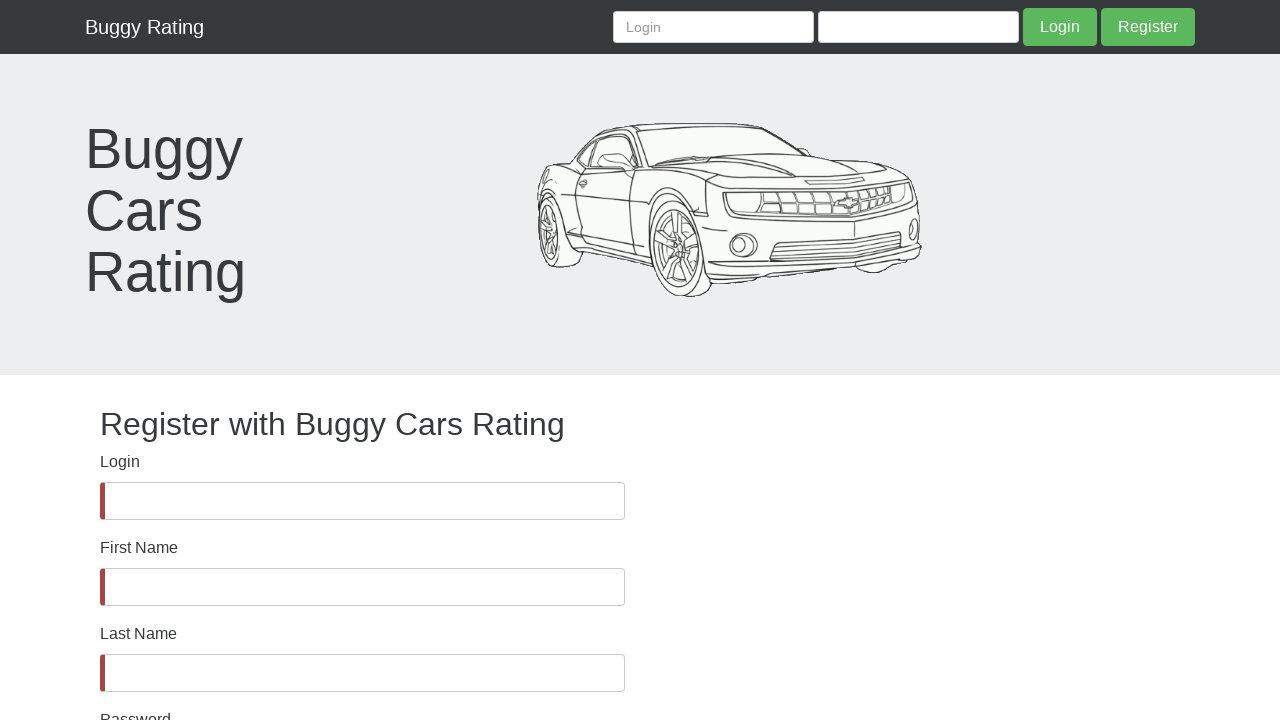